Checks the visual layout of a TealEnergy demo page by verifying the presence of header elements, logo, navigation links, and a "Built for" section.

Starting URL: https://sunspire-web-app.vercel.app/?company=TealEnergy&brandColor=%2300B3B3&demo=1

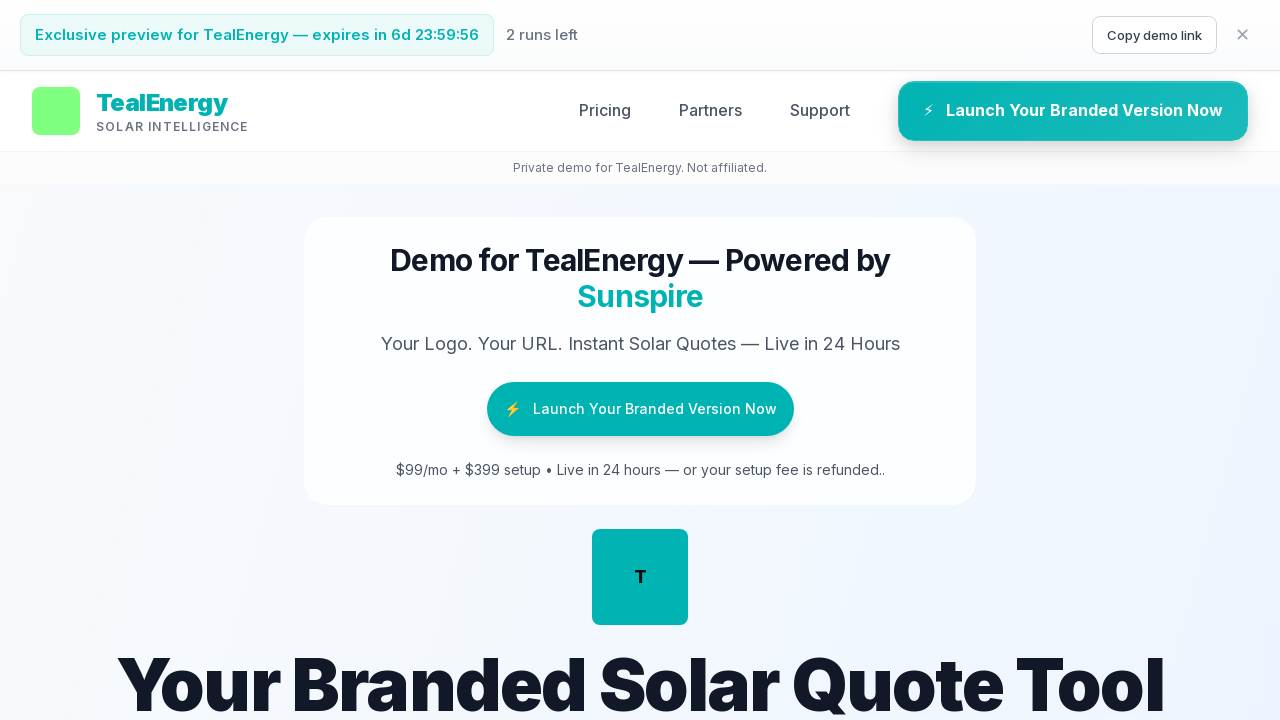

Waited for page to reach networkidle load state
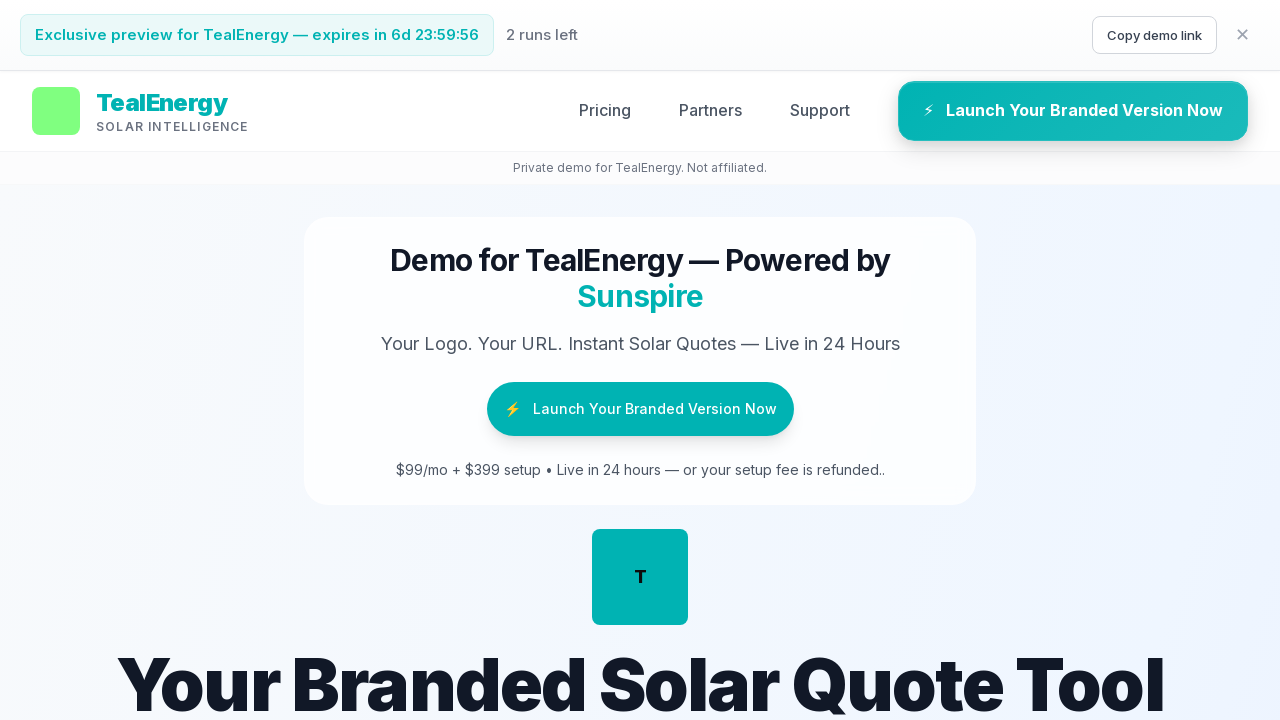

Waited 3 seconds for page to fully render
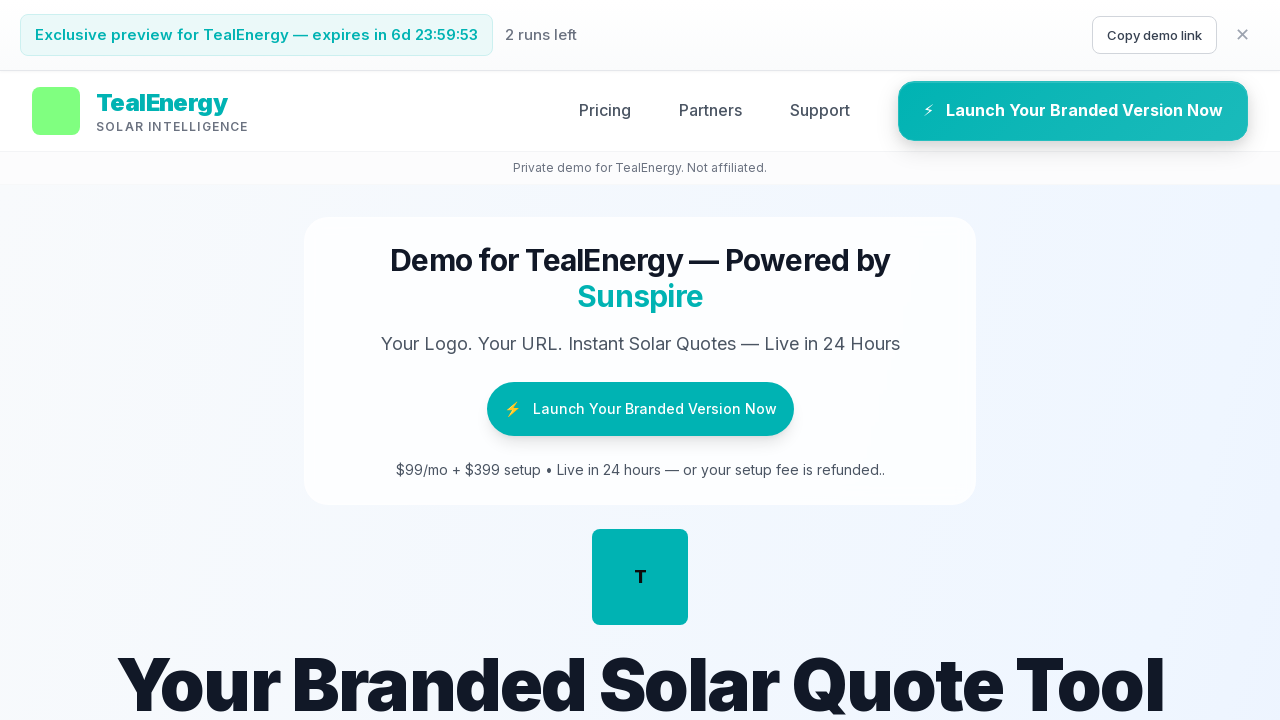

Located header element
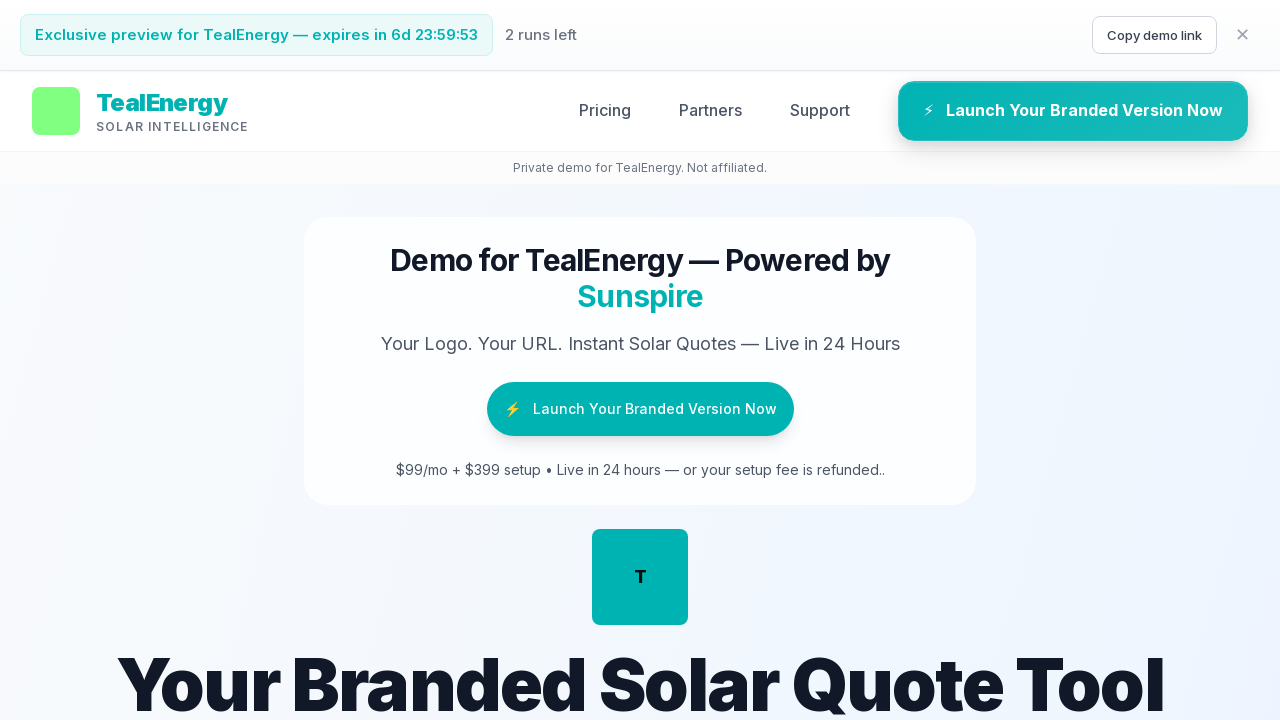

Verified header existence: True
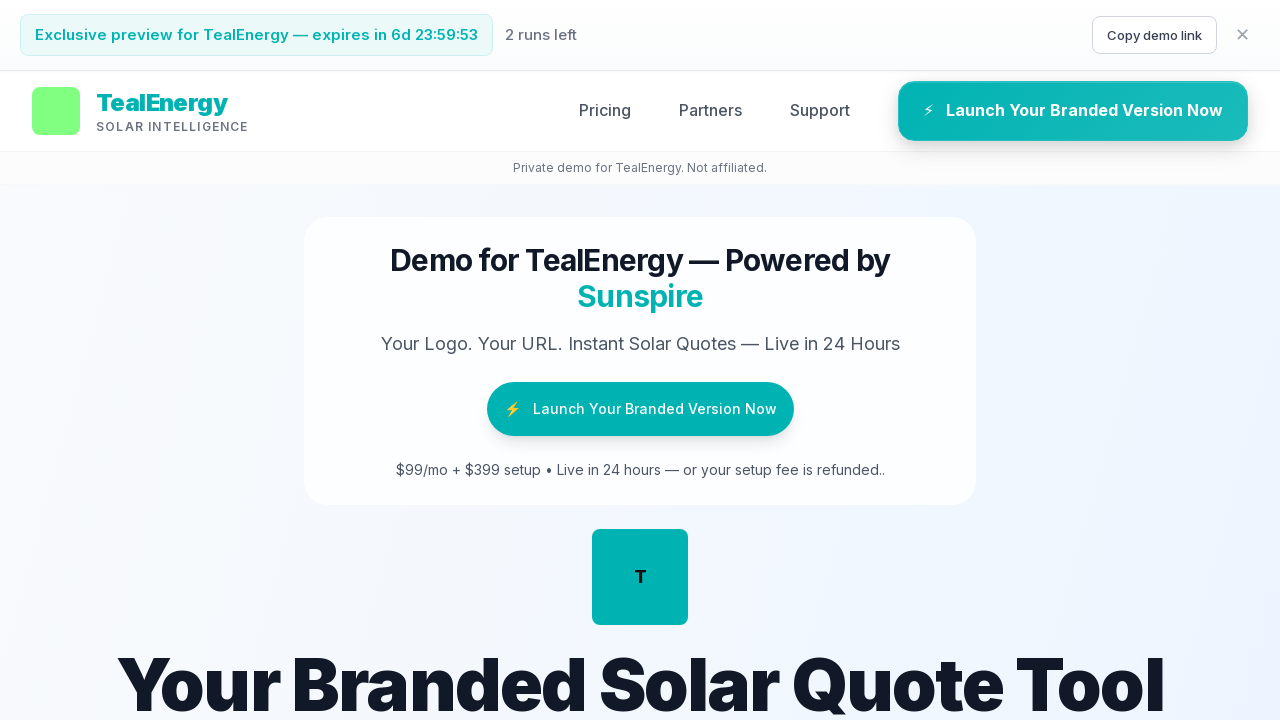

Located logo image in header
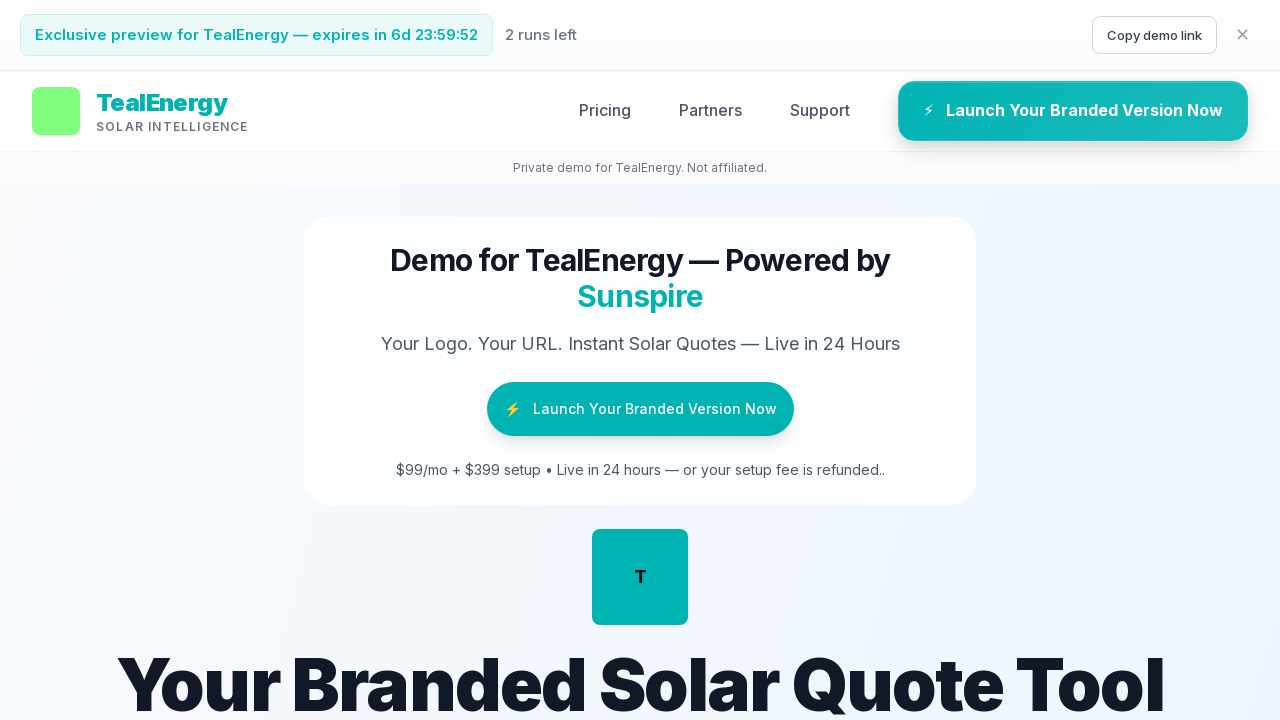

Verified logo visibility: True
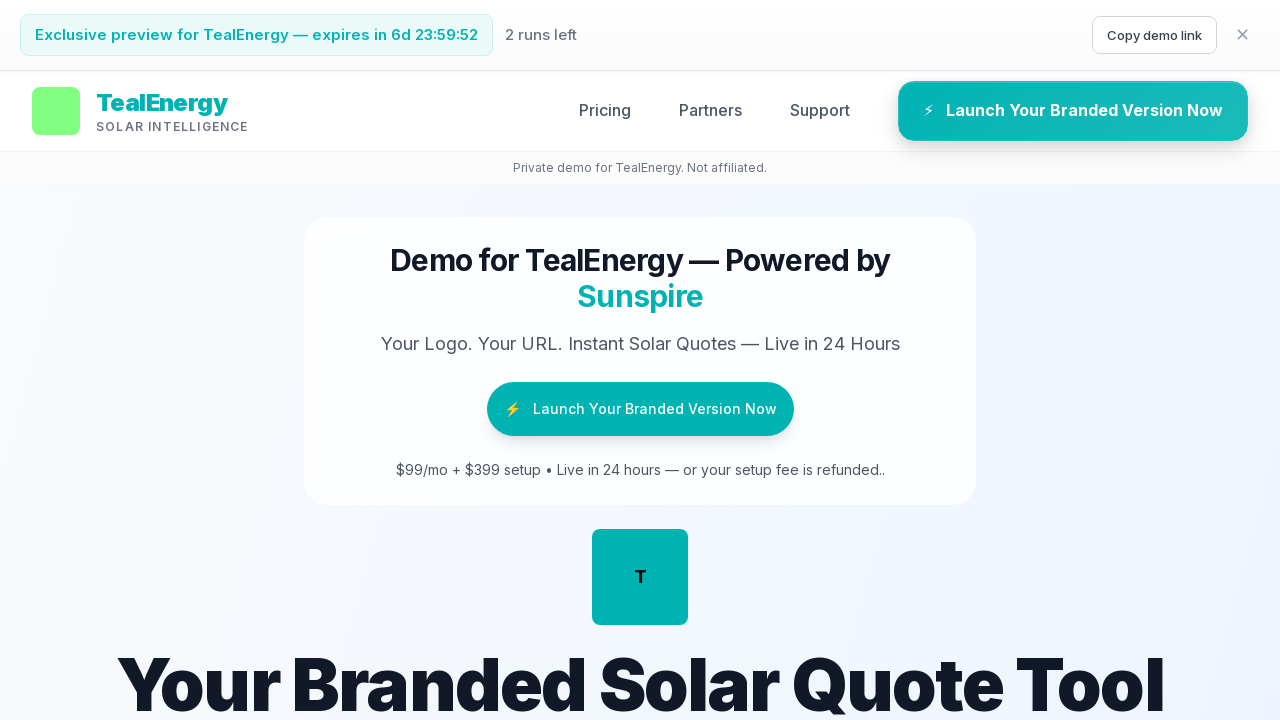

Located navigation links
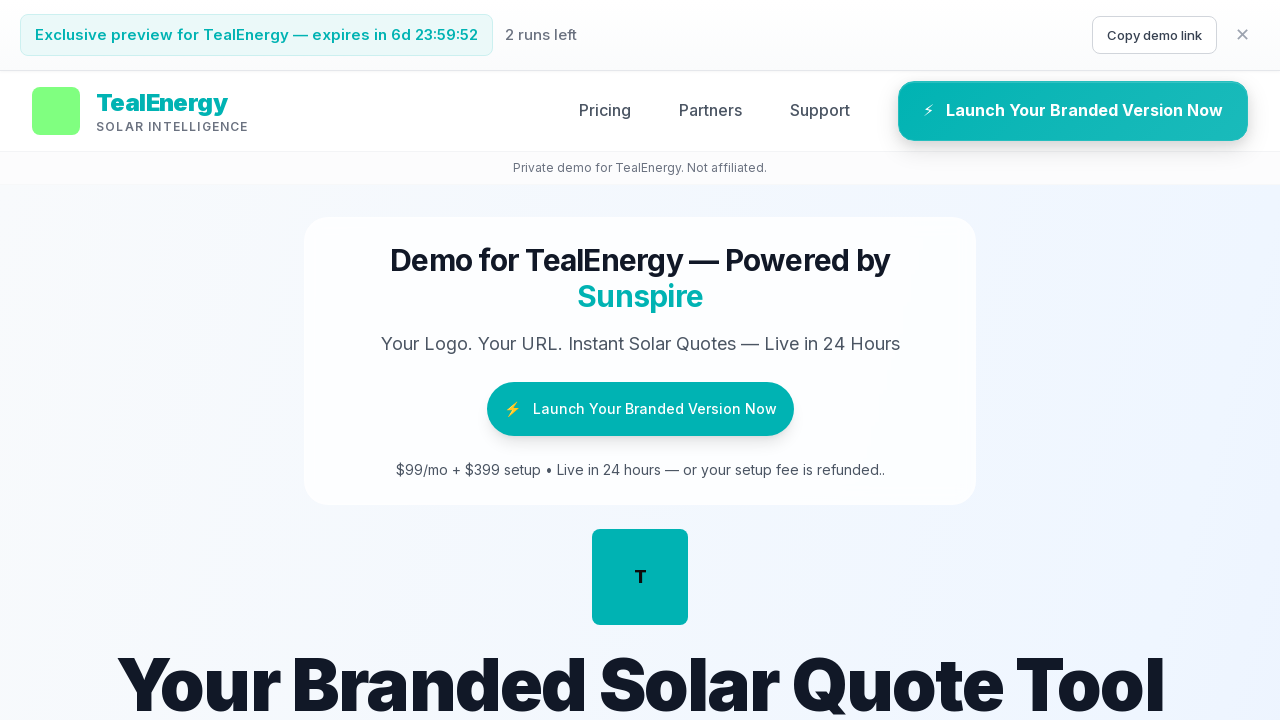

Found 3 navigation links
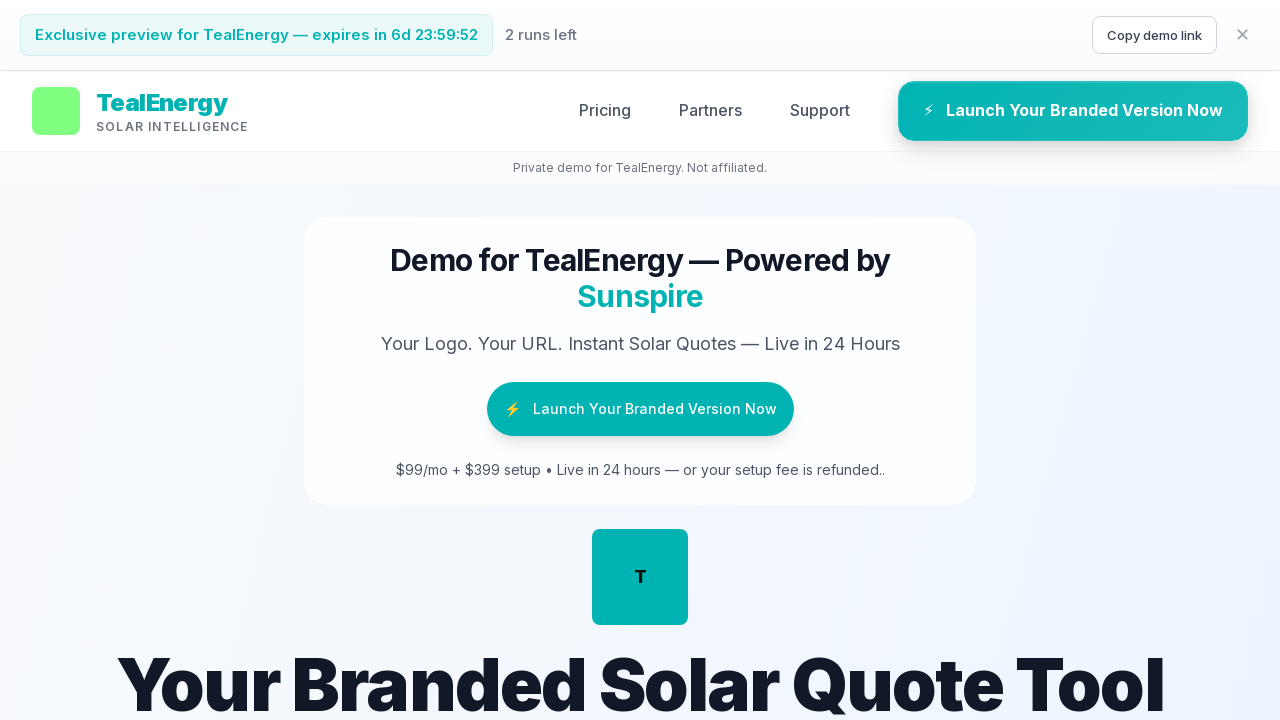

Located 'Built for' section heading
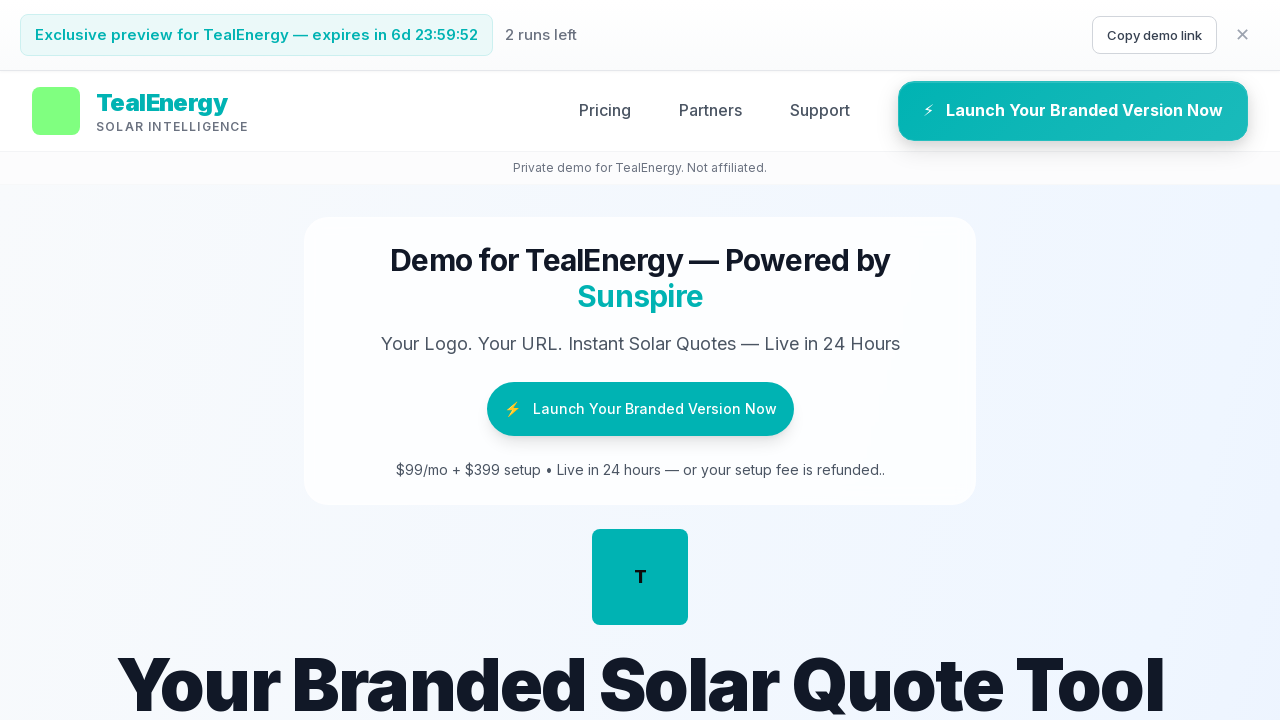

Verified 'Built for' section presence: False
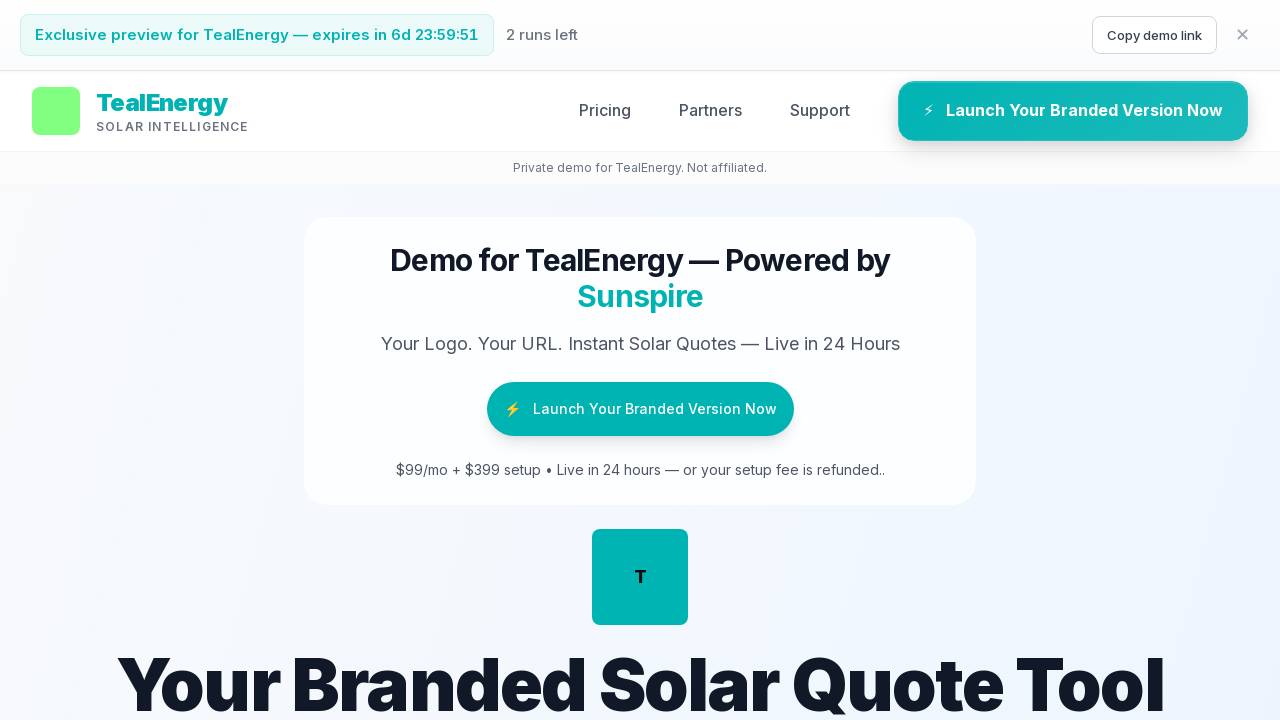

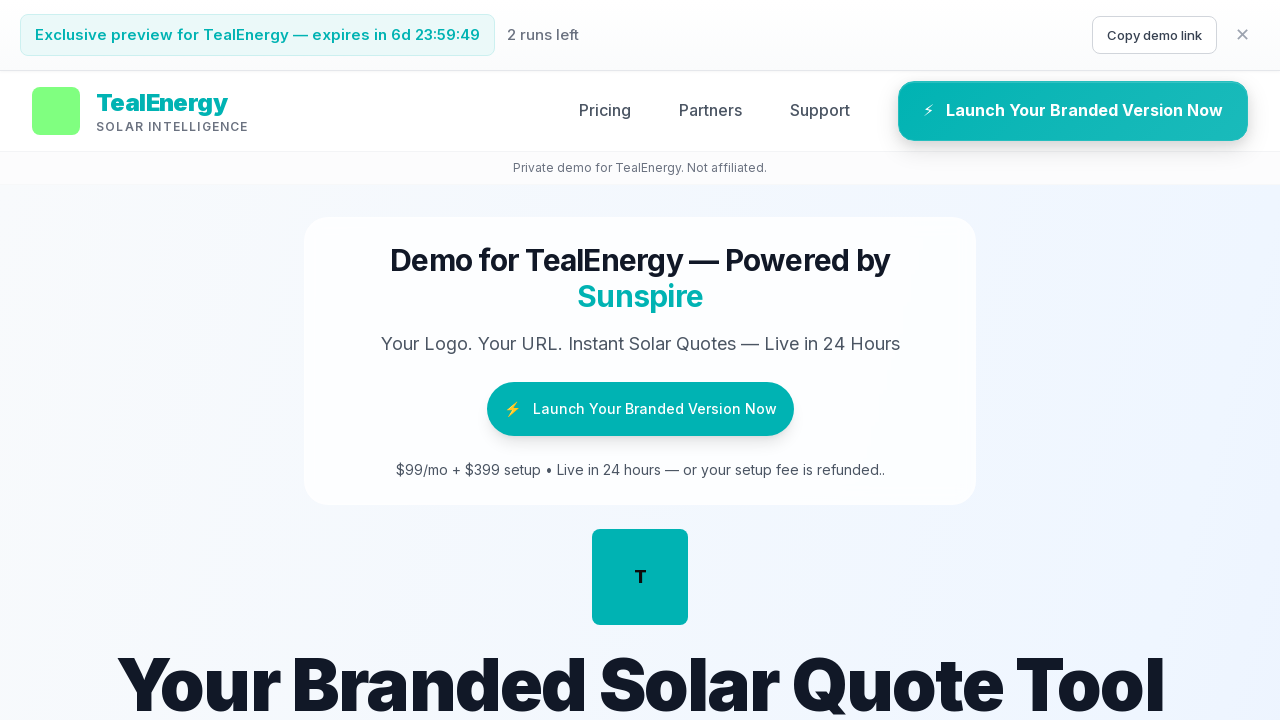